Tests drag and drop functionality within an iframe on the jQuery UI droppable demo page

Starting URL: https://jqueryui.com/droppable

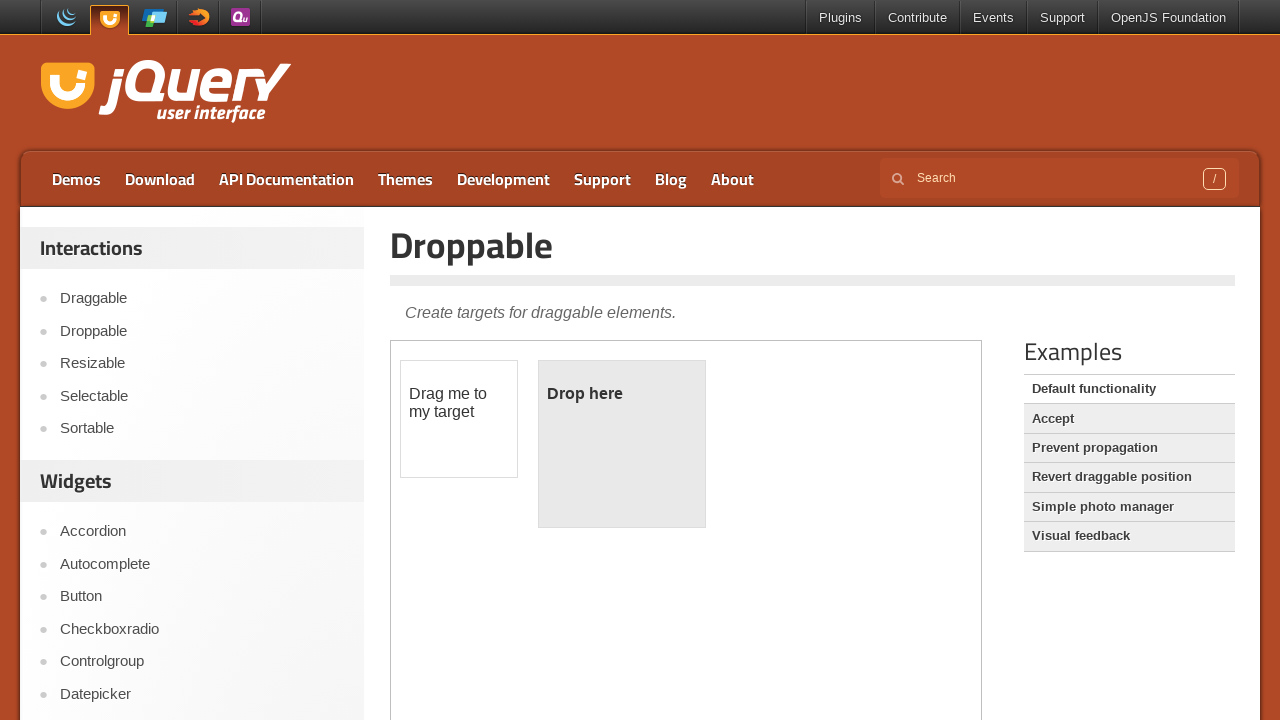

Retrieved all frames from the page
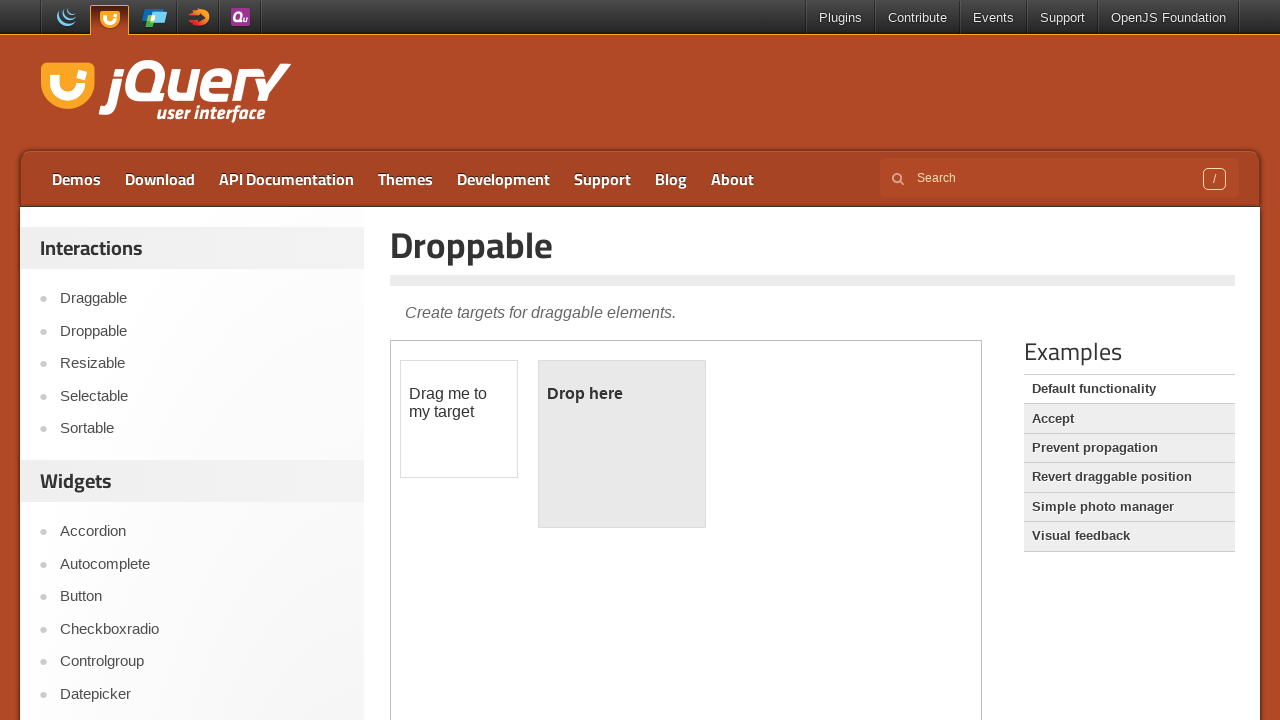

Located the demo iframe with class 'demo-frame'
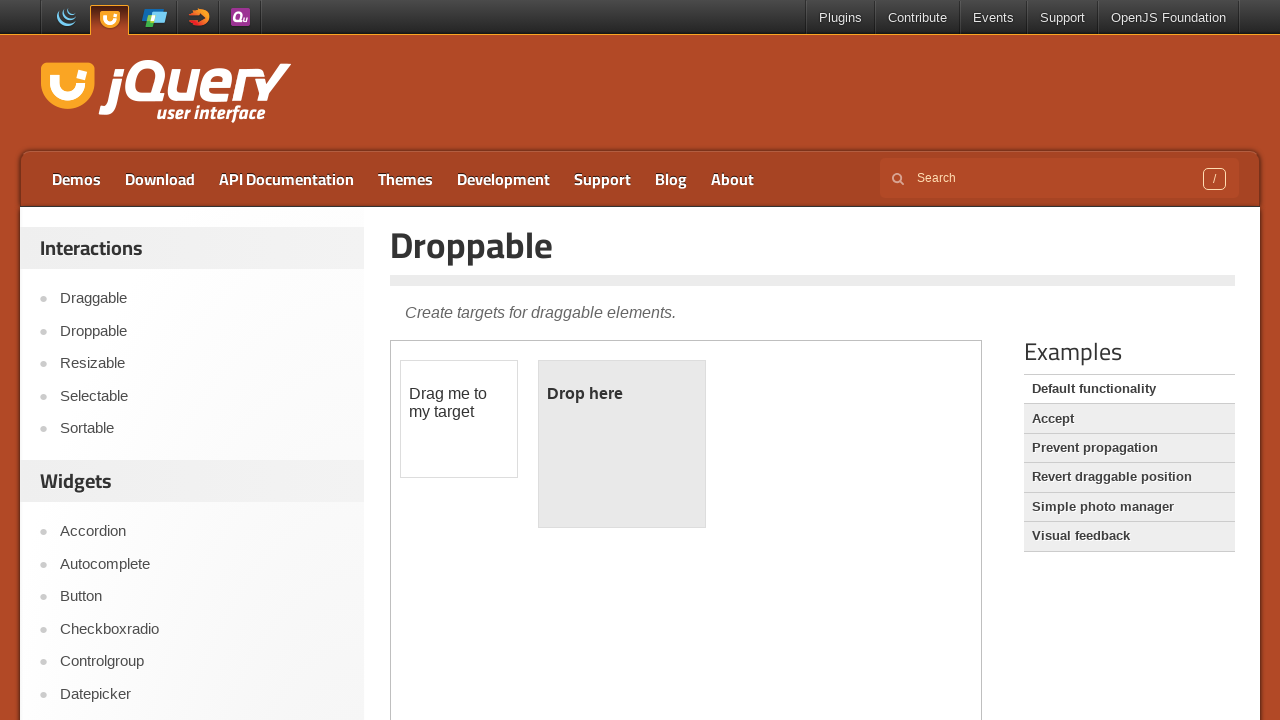

Dragged the draggable element to the droppable target within the iframe at (622, 444)
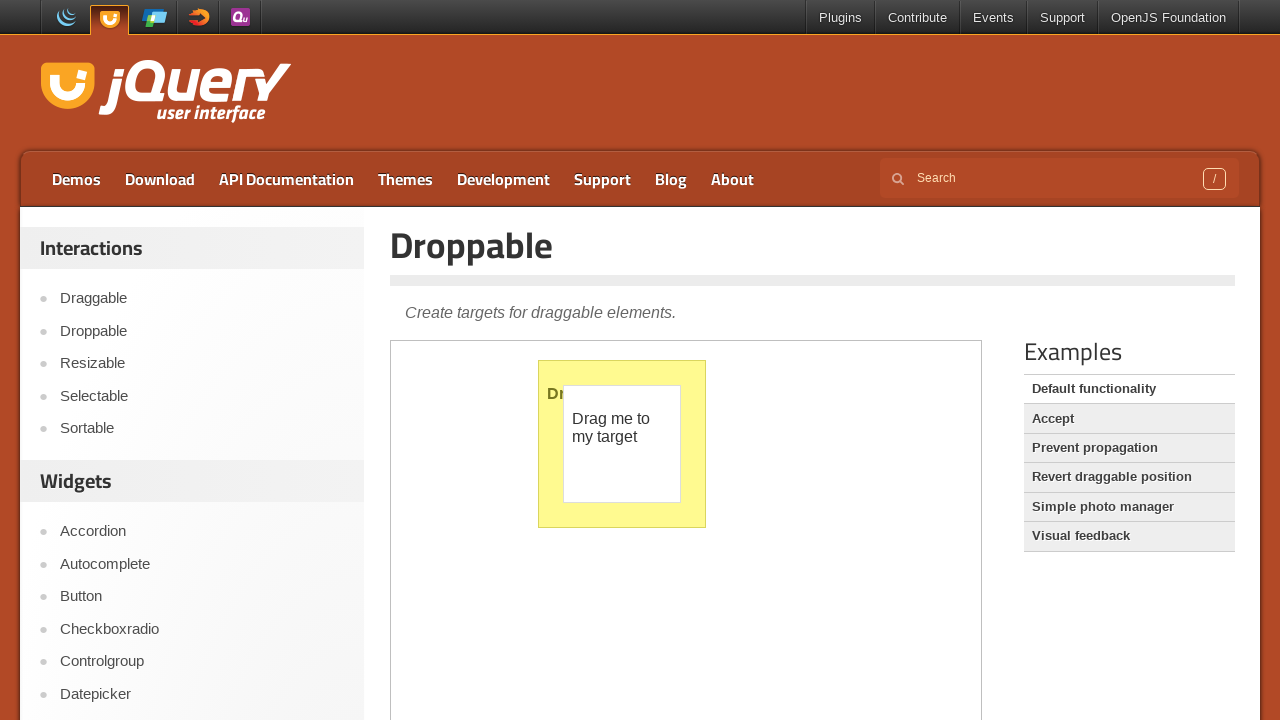

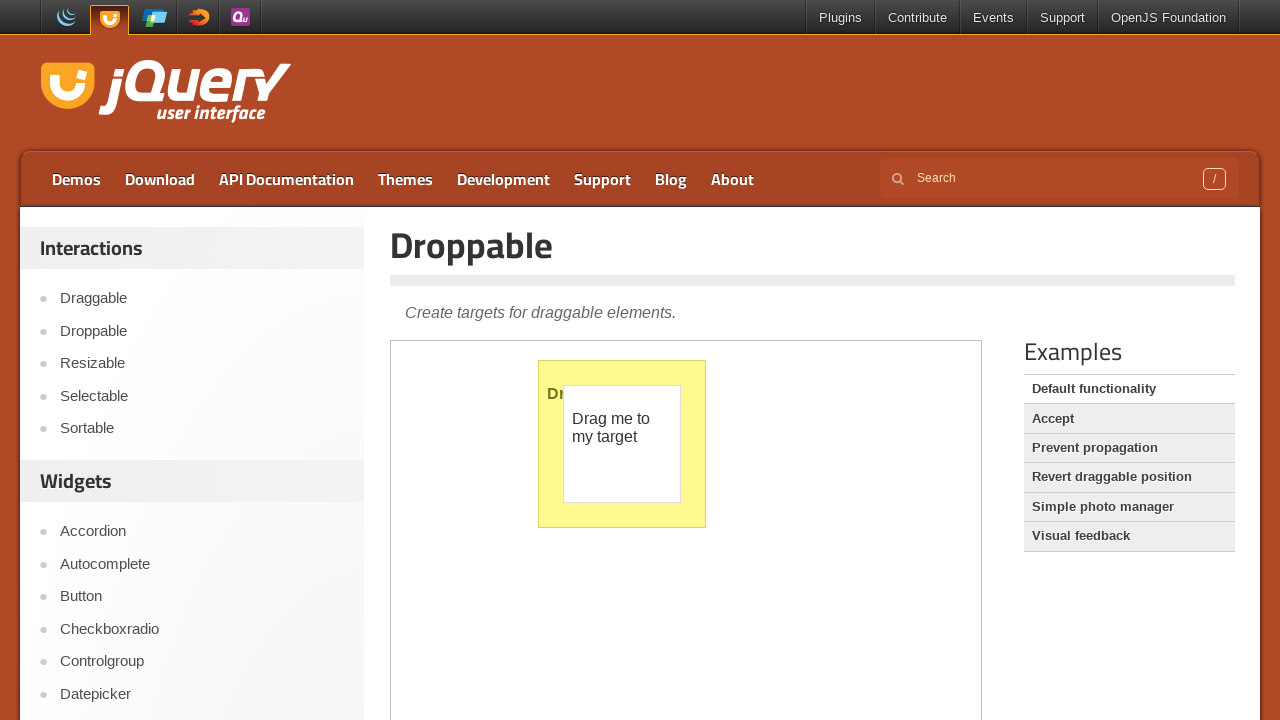